Tests JavaScript alert handling by clicking a button that triggers an alert and then accepting (dismissing) the alert dialog

Starting URL: https://rahulshettyacademy.com/AutomationPractice/

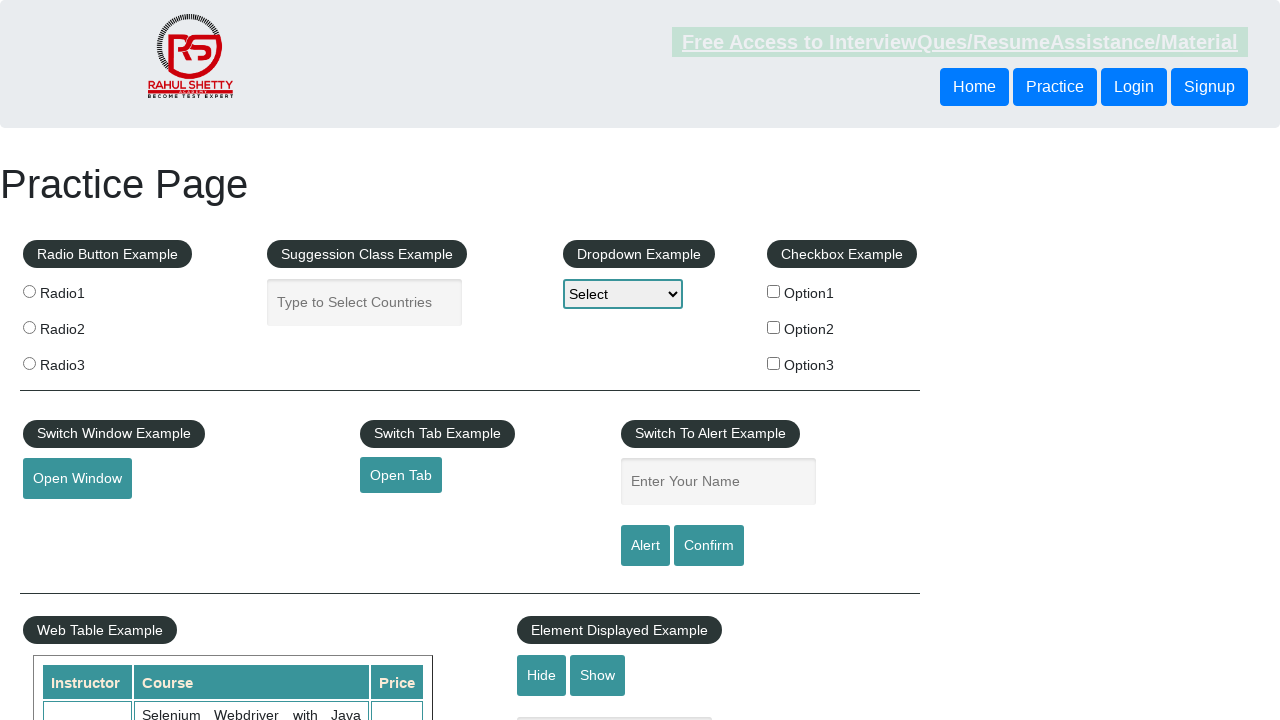

Clicked alert button to trigger JavaScript alert at (645, 546) on input#alertbtn
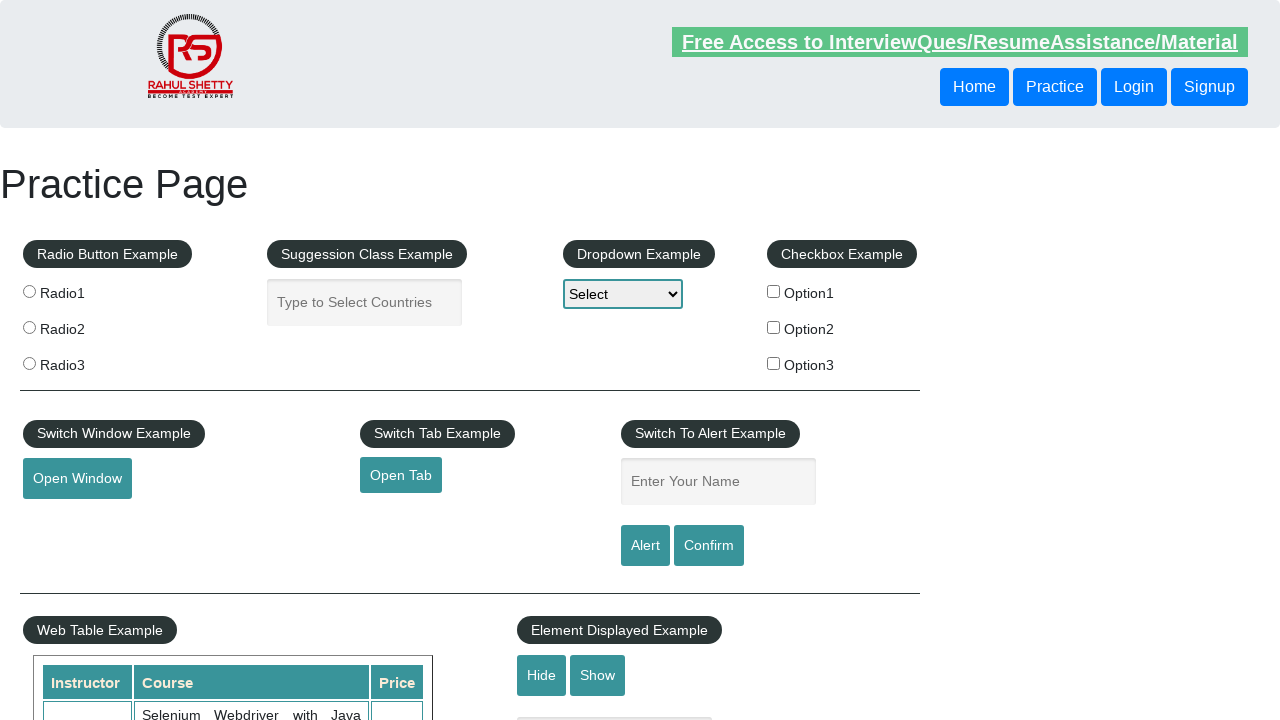

Set up dialog handler to accept alerts
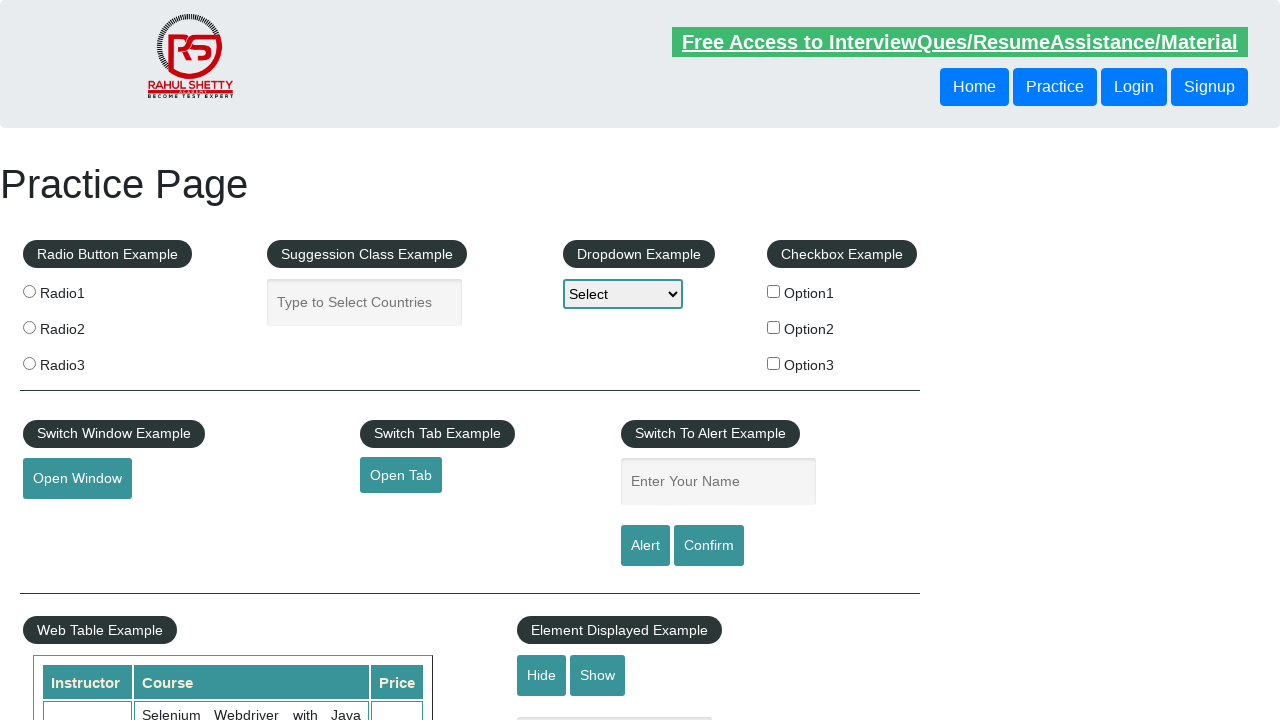

Set up one-time dialog handler before clicking alert button
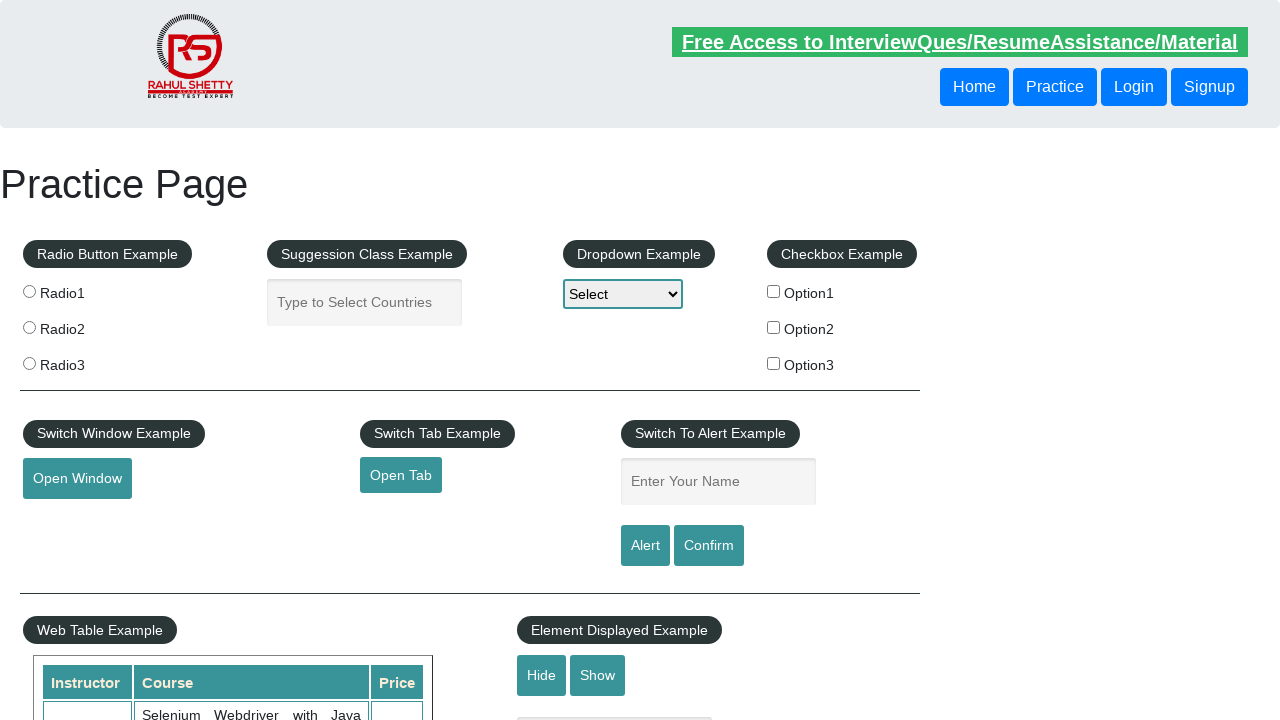

Clicked alert button and dismissed the JavaScript alert dialog at (645, 546) on input#alertbtn
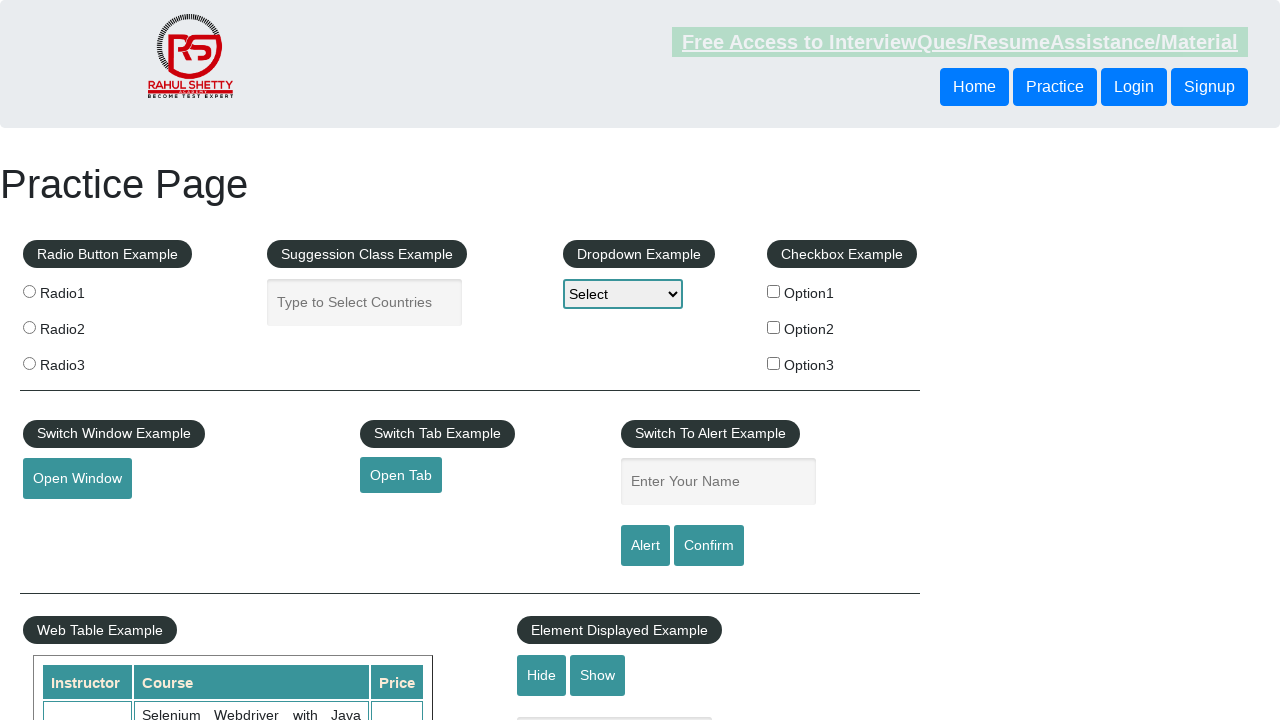

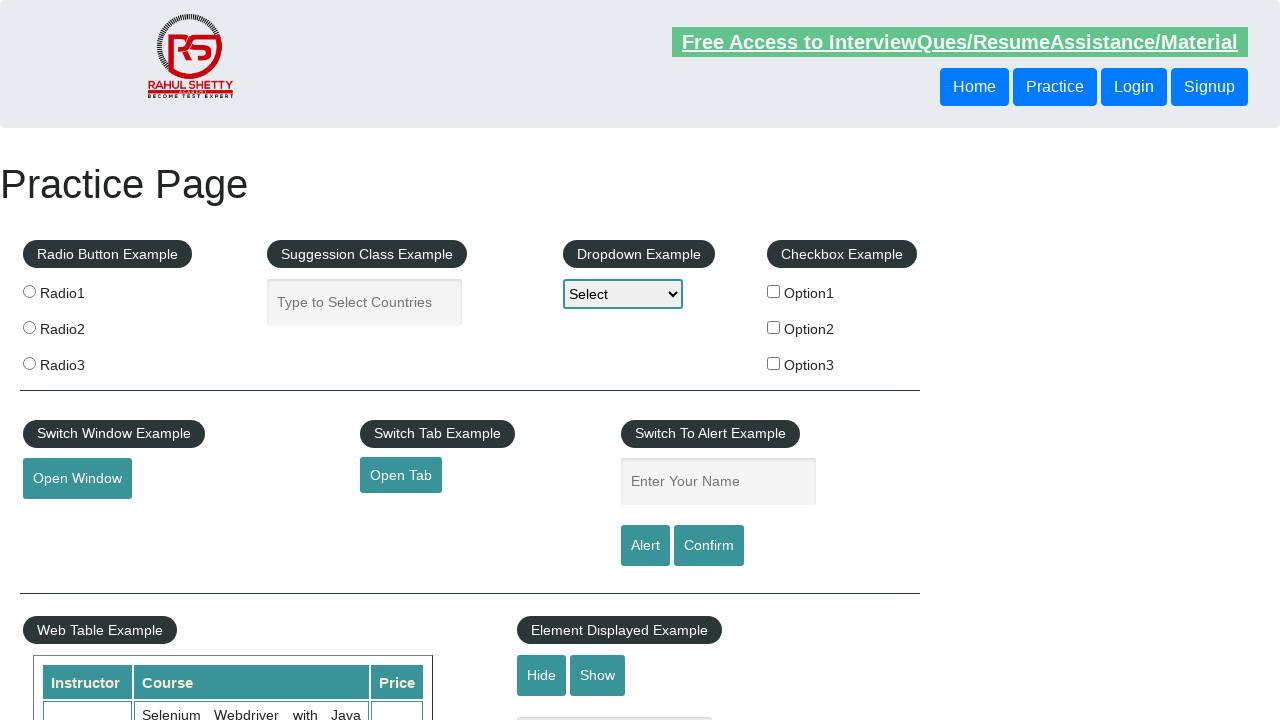